Tests a slow calculator application by performing the calculation 1 + 3 and waiting for the result to display 4

Starting URL: https://bonigarcia.dev/selenium-webdriver-java/slow-calculator.html

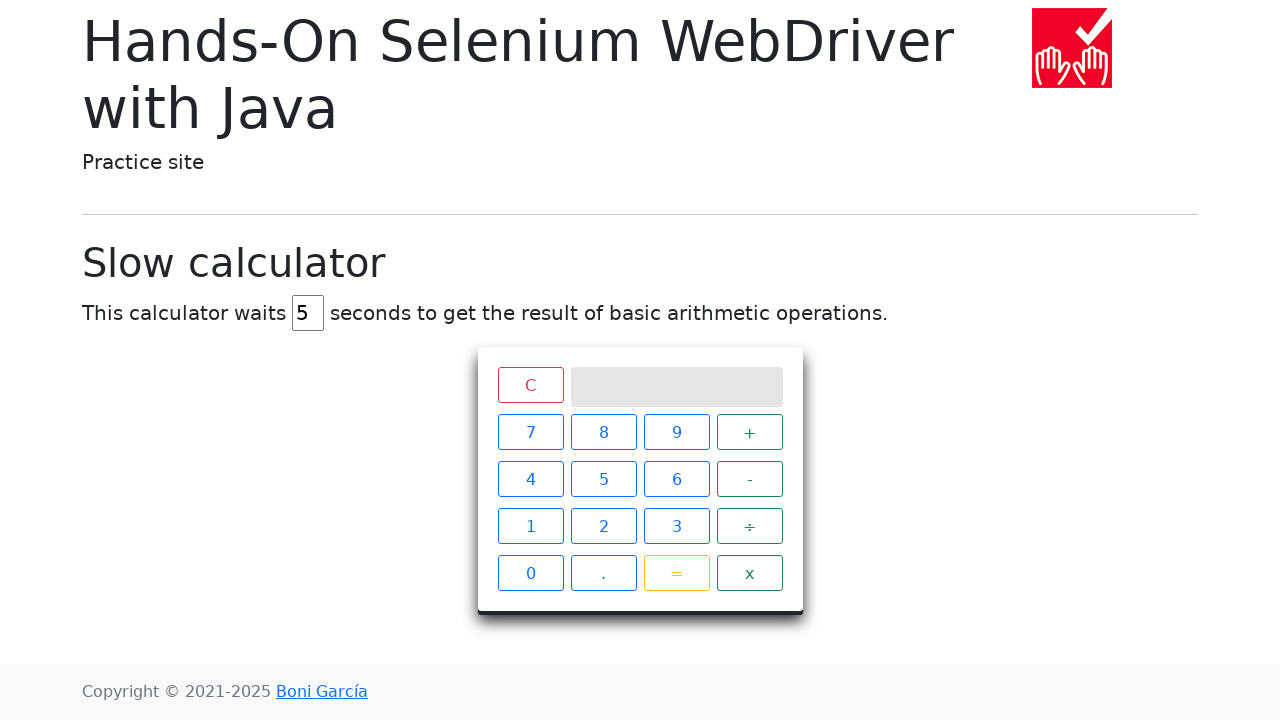

Navigated to slow calculator application
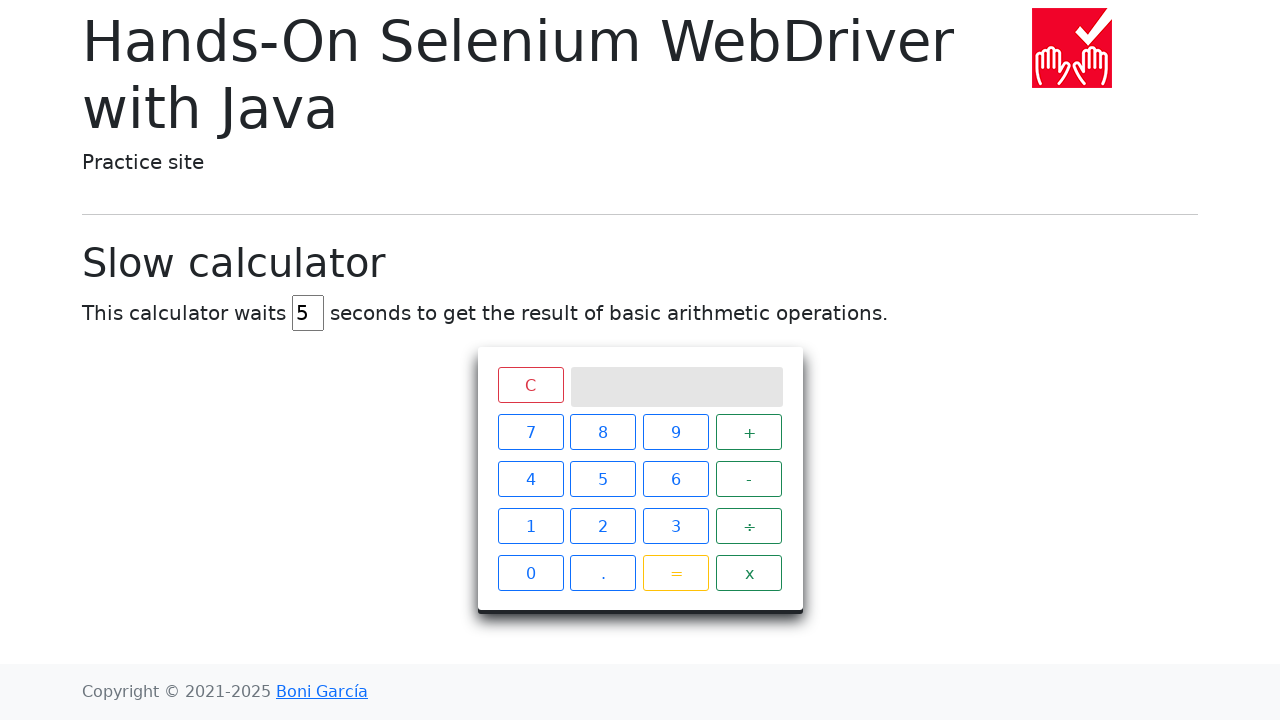

Clicked the '1' button at (530, 526) on xpath=//span[text()='1']
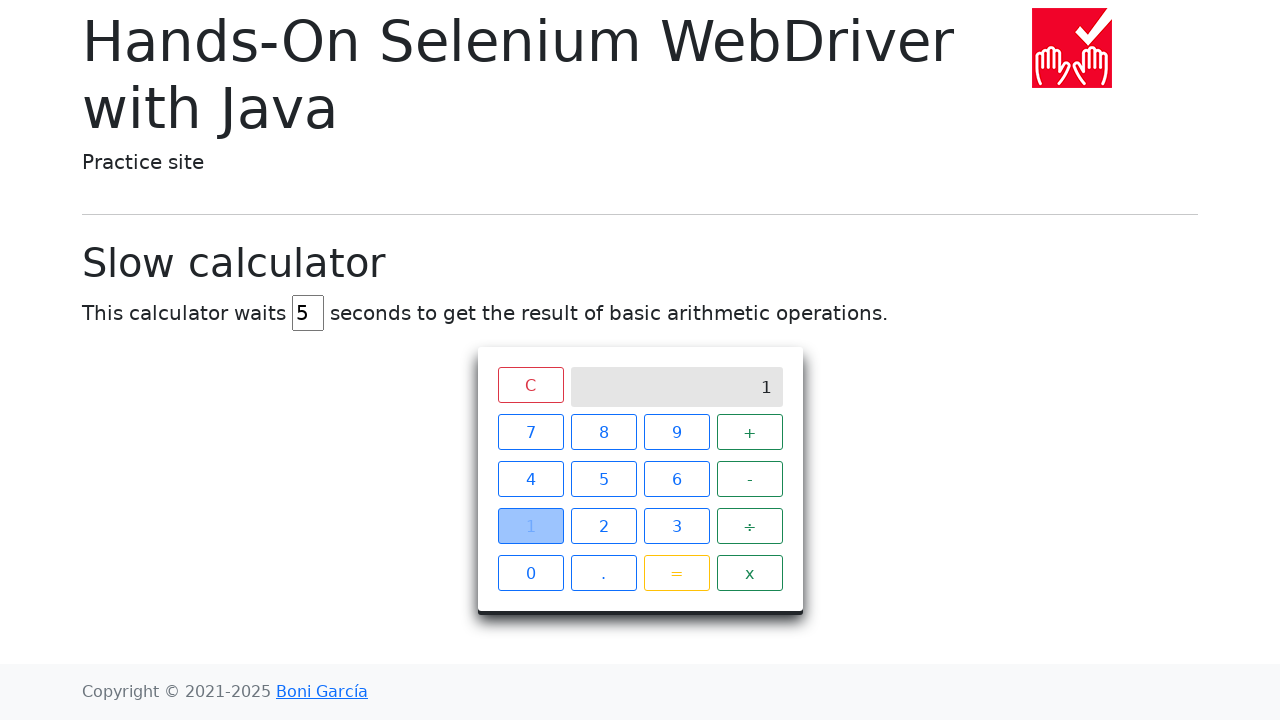

Clicked the '+' button at (750, 432) on xpath=//span[text()='+']
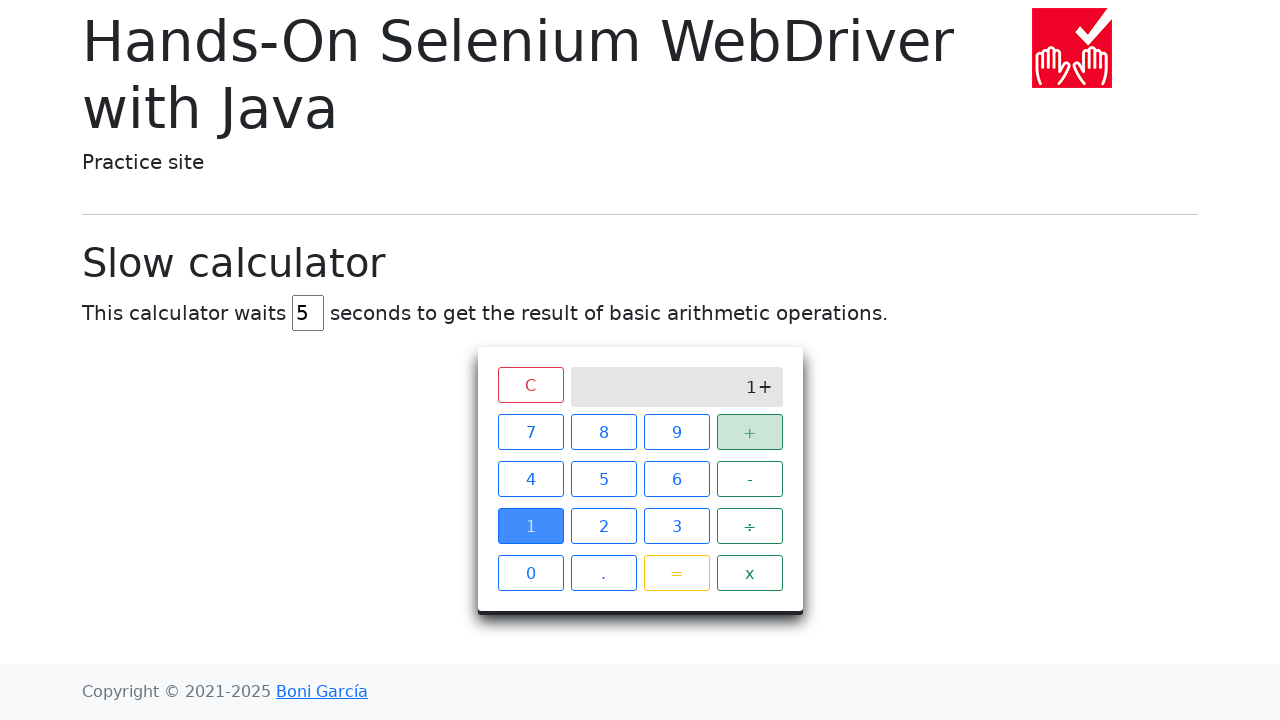

Clicked the '3' button at (676, 526) on xpath=//span[text()='3']
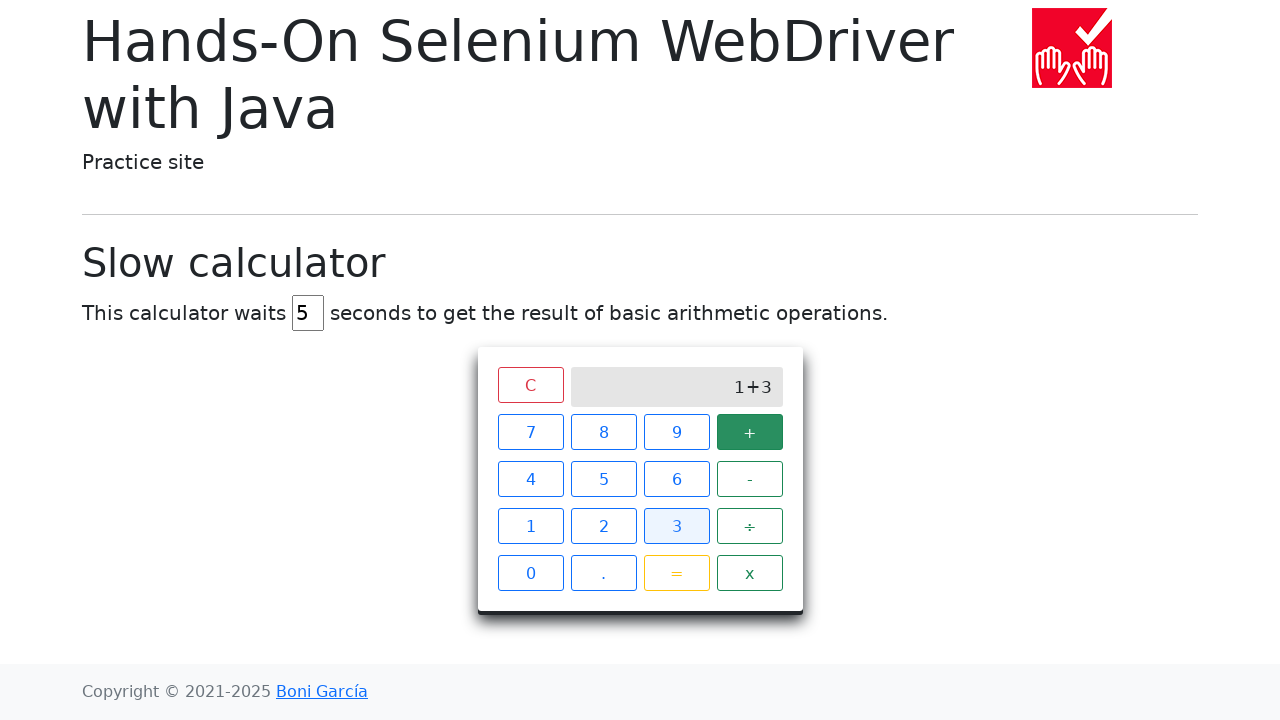

Clicked the '=' button at (676, 573) on xpath=//span[text()='=']
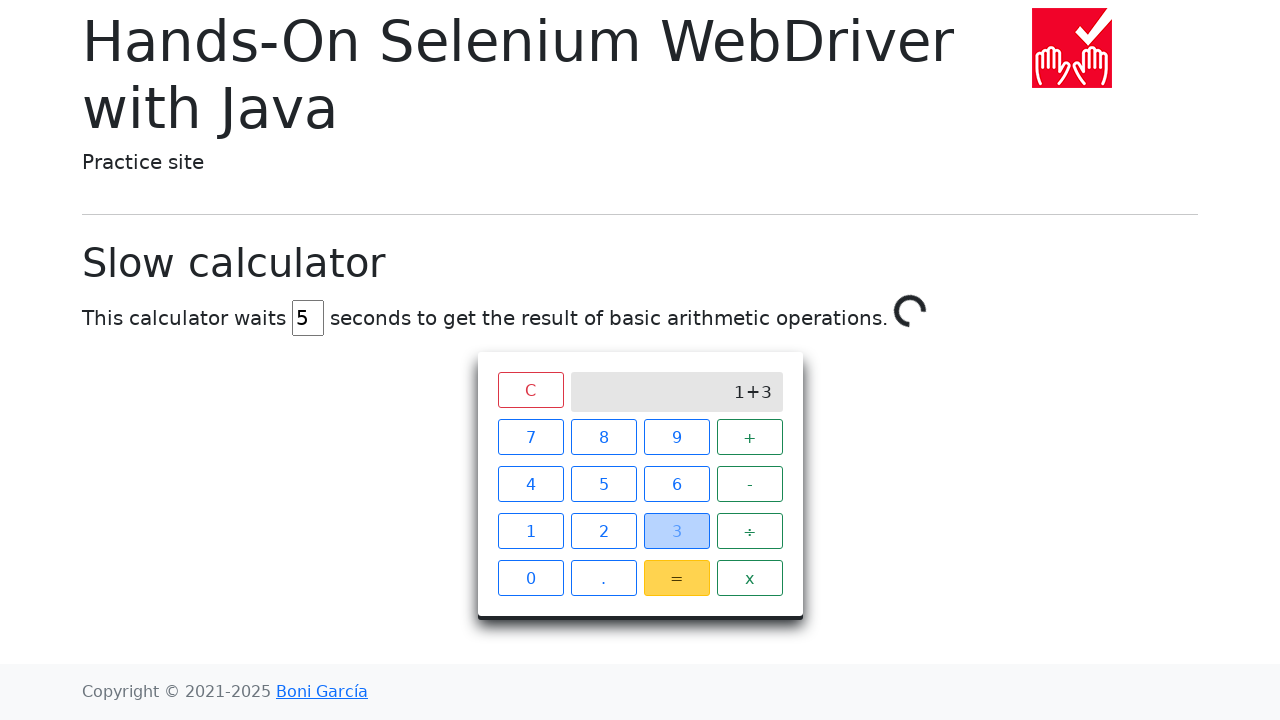

Calculator result displayed '4'
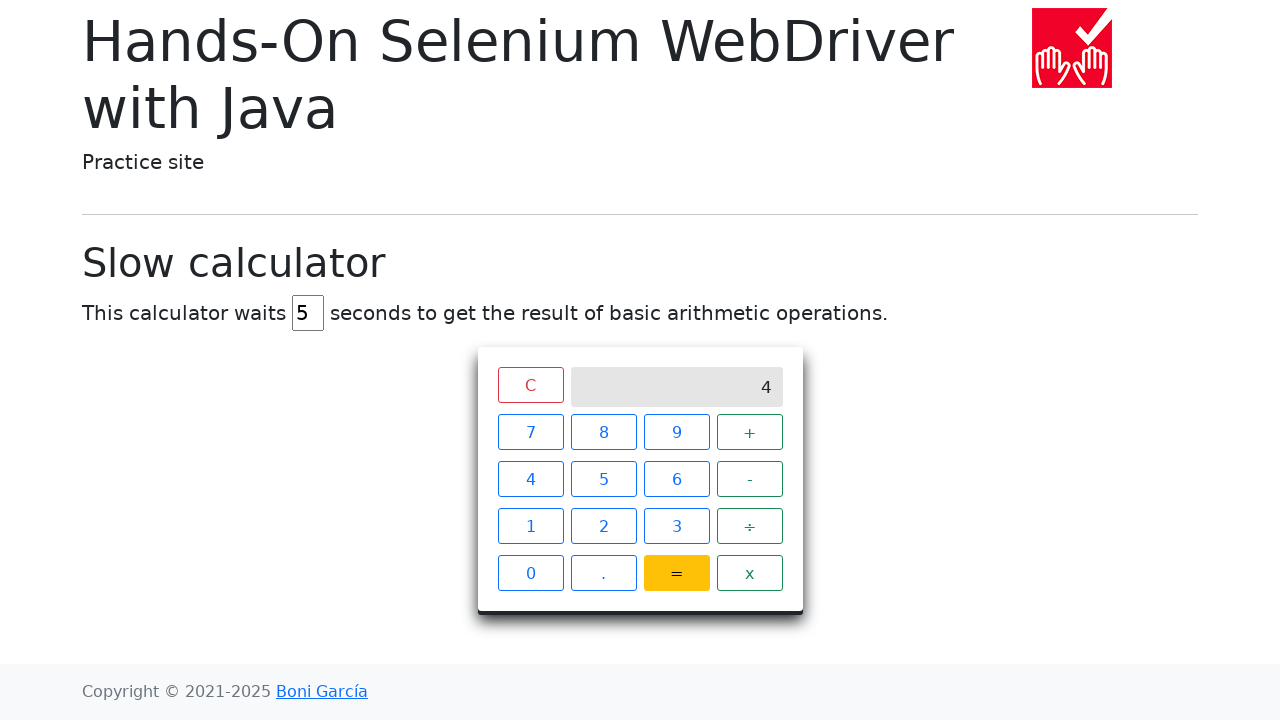

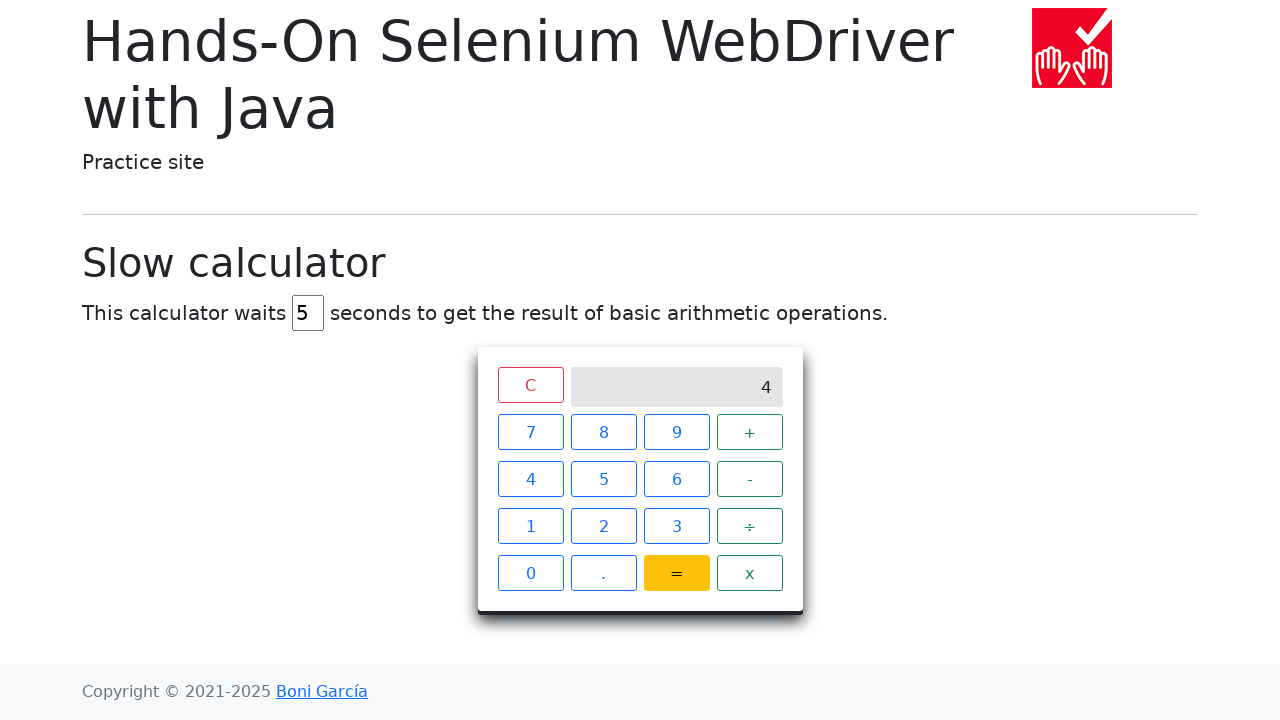